Tests input field functionality by filling a number input field with a value

Starting URL: https://practice.cydeo.com/inputs

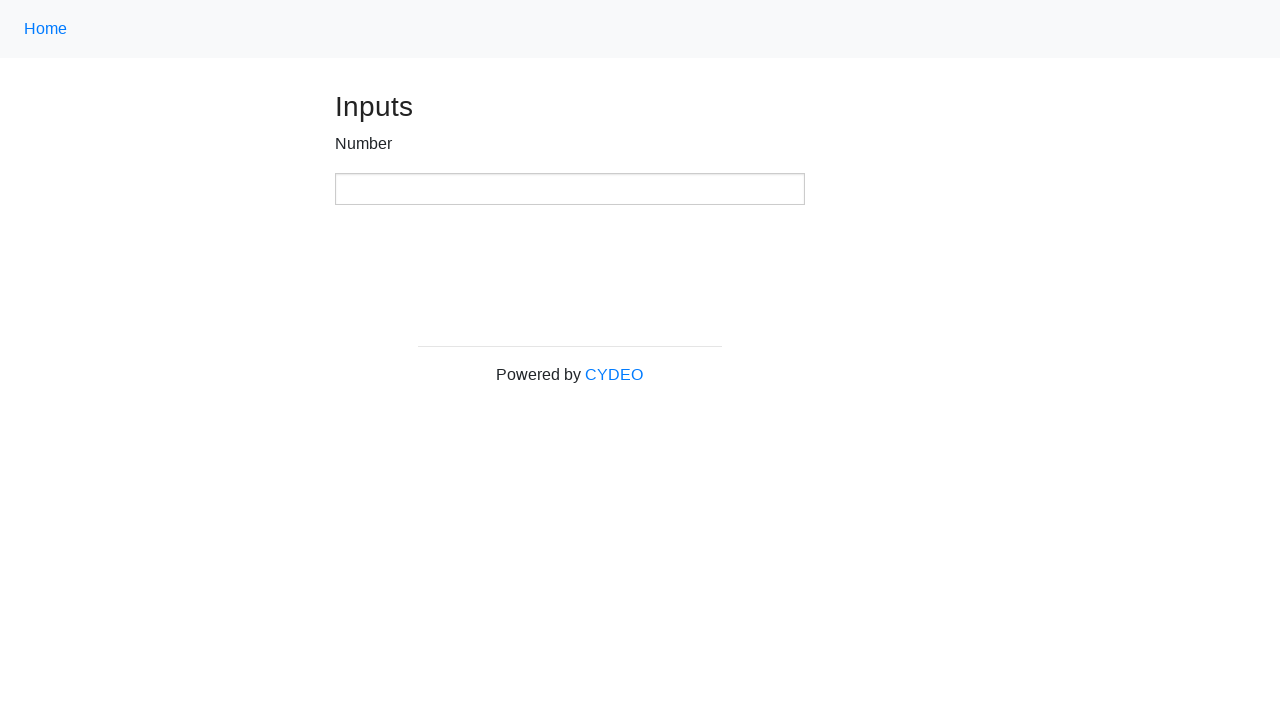

Filled number input field with value '1200' on input[type='number']
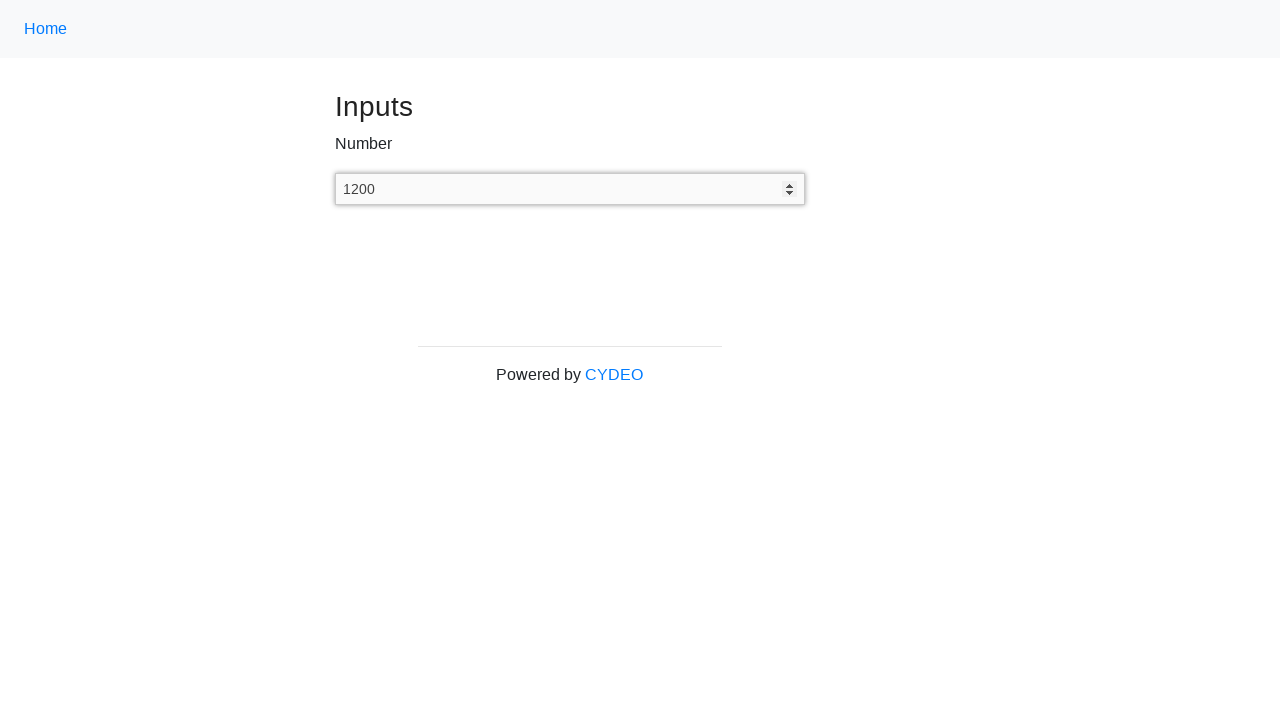

Number input field is present and ready
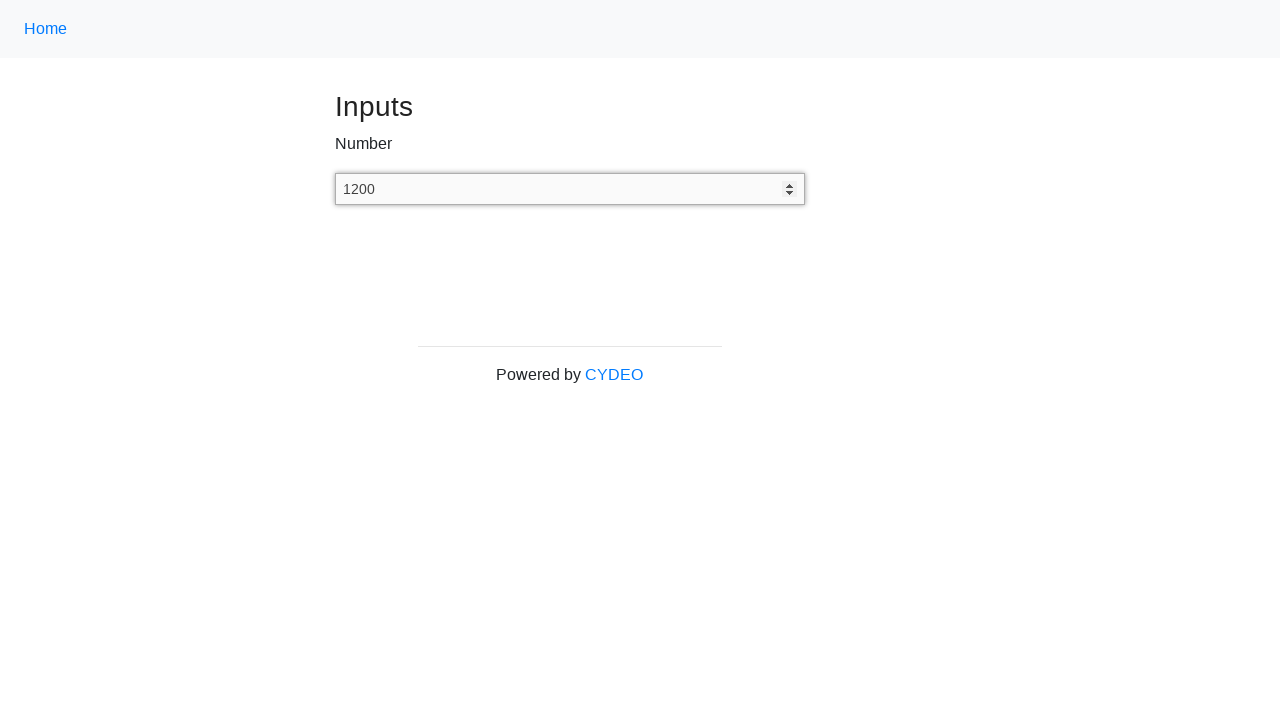

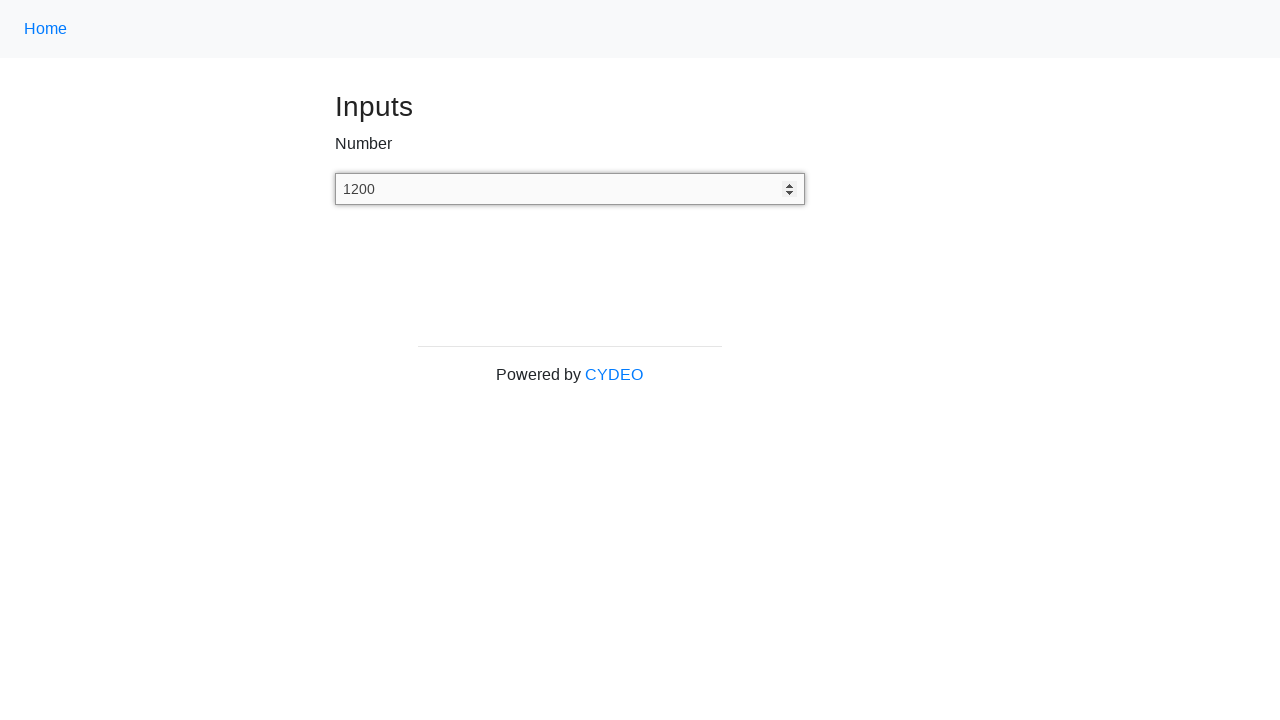